Tests locating a text input element by name attribute and entering text into it on the Selenium web form demo page

Starting URL: https://www.selenium.dev/selenium/web/web-form.html

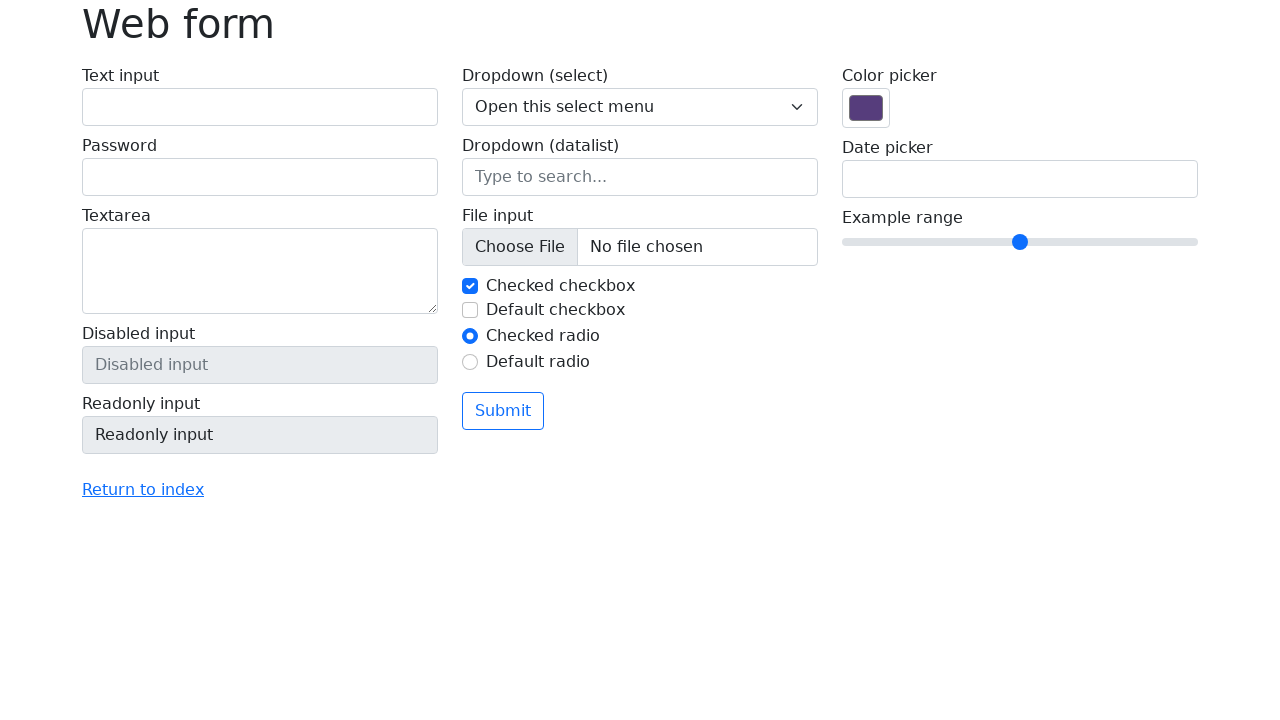

Filled text input field (name='my-text') with 'jdbc' on input[name='my-text']
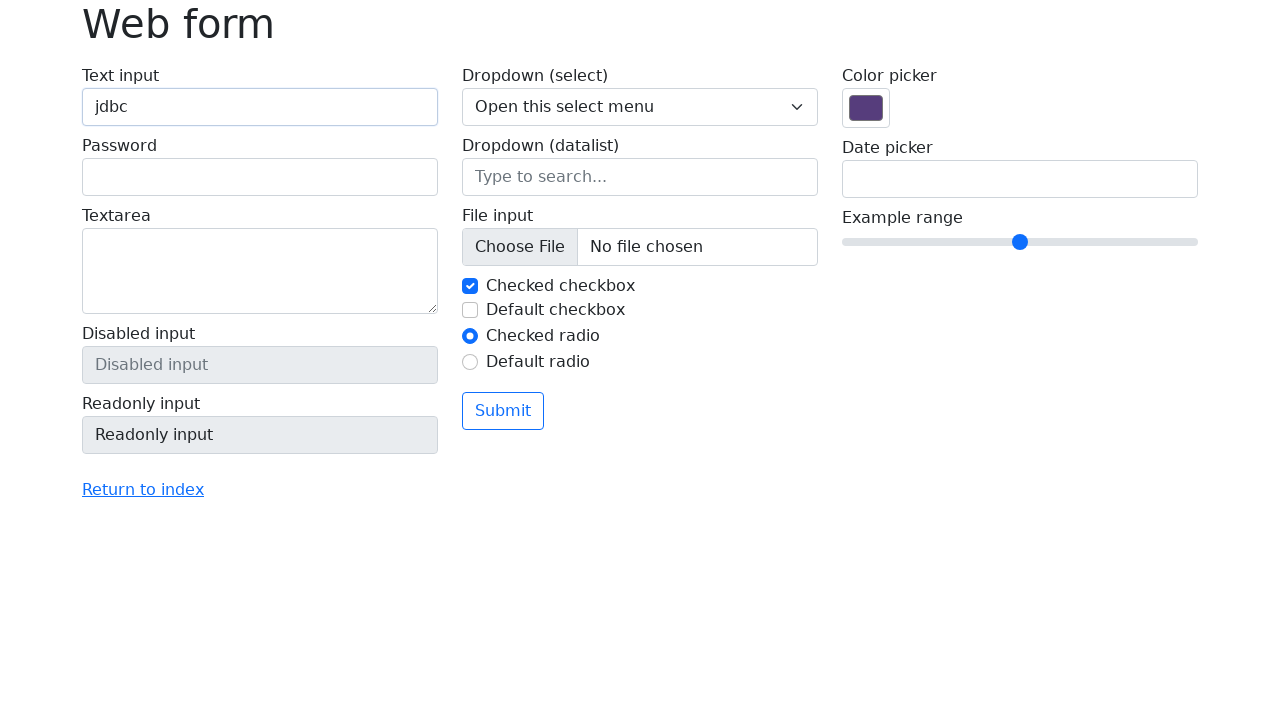

Verified that the text input field contains 'jdbc'
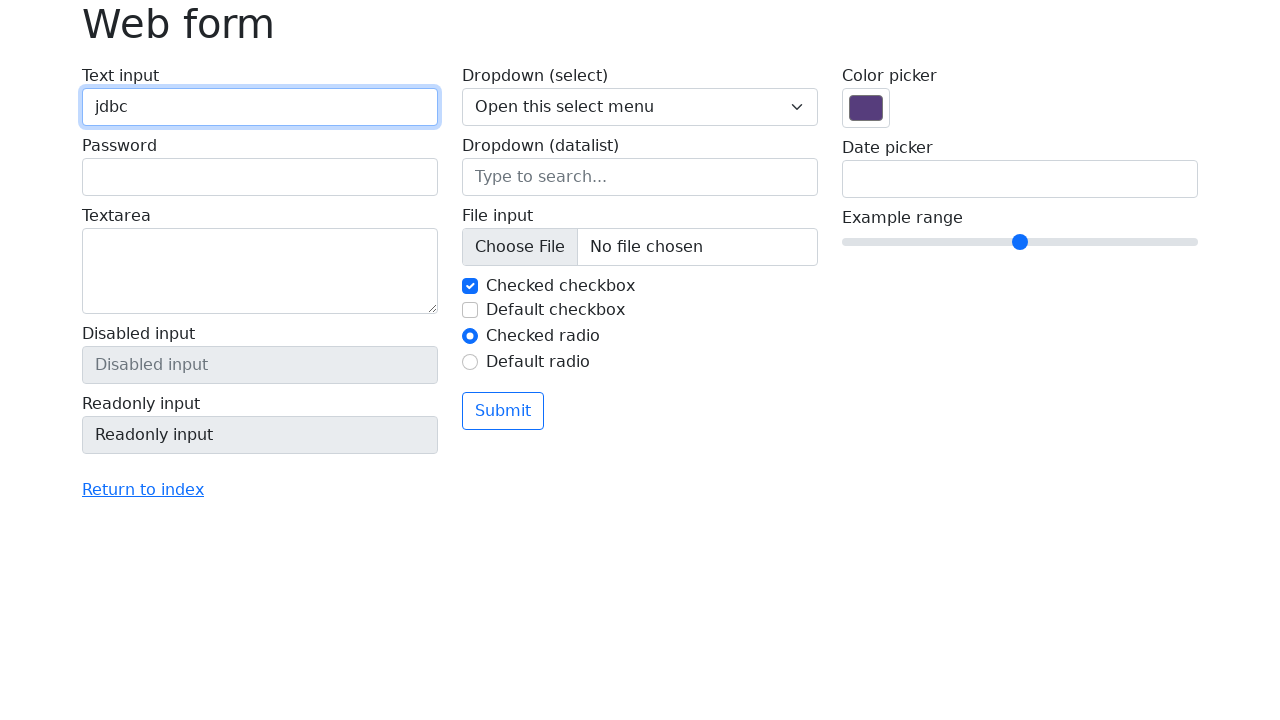

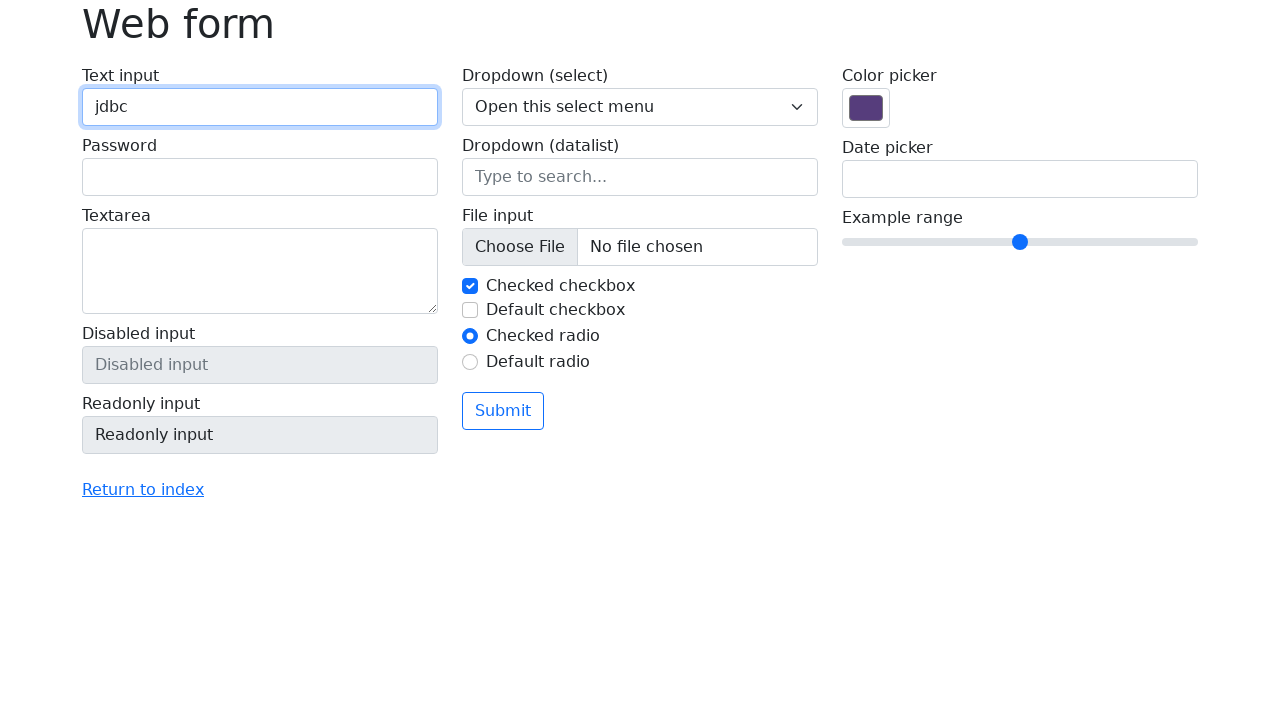